Tests single select dropdown functionality by selecting an option by index and verifying the selected value

Starting URL: https://www.lambdatest.com/selenium-playground/select-dropdown-demo

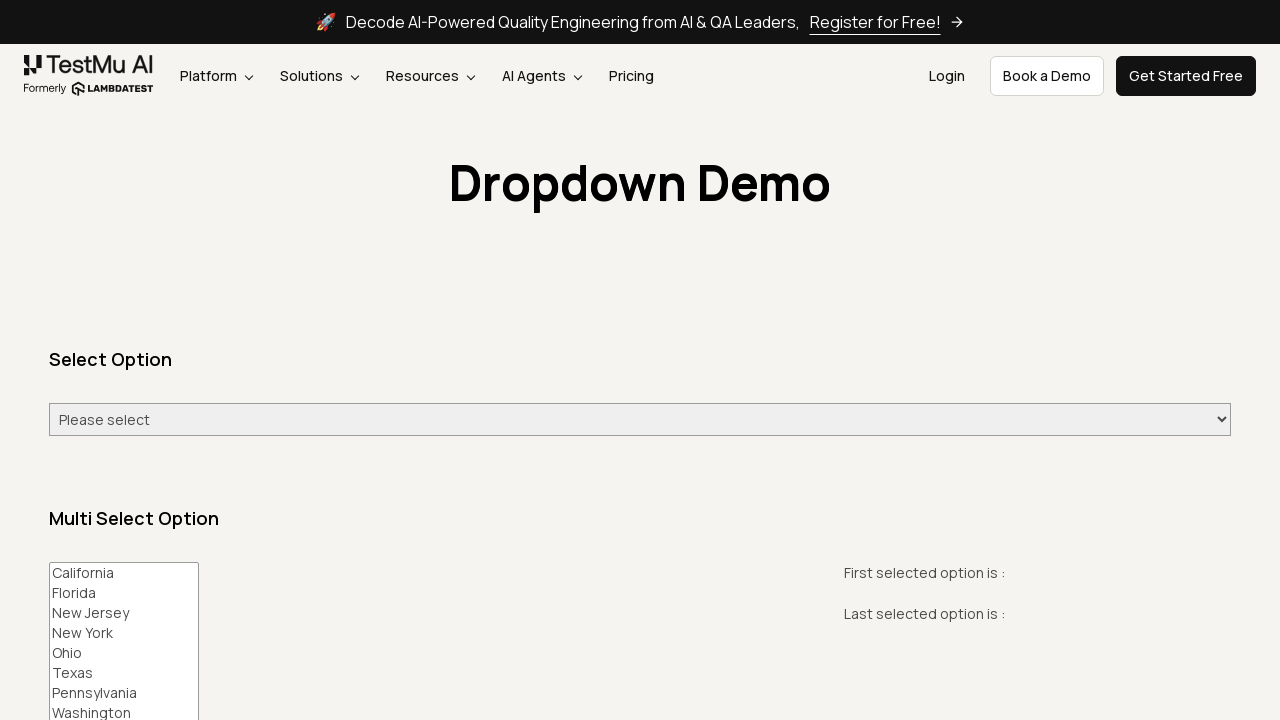

Navigated to select dropdown demo page
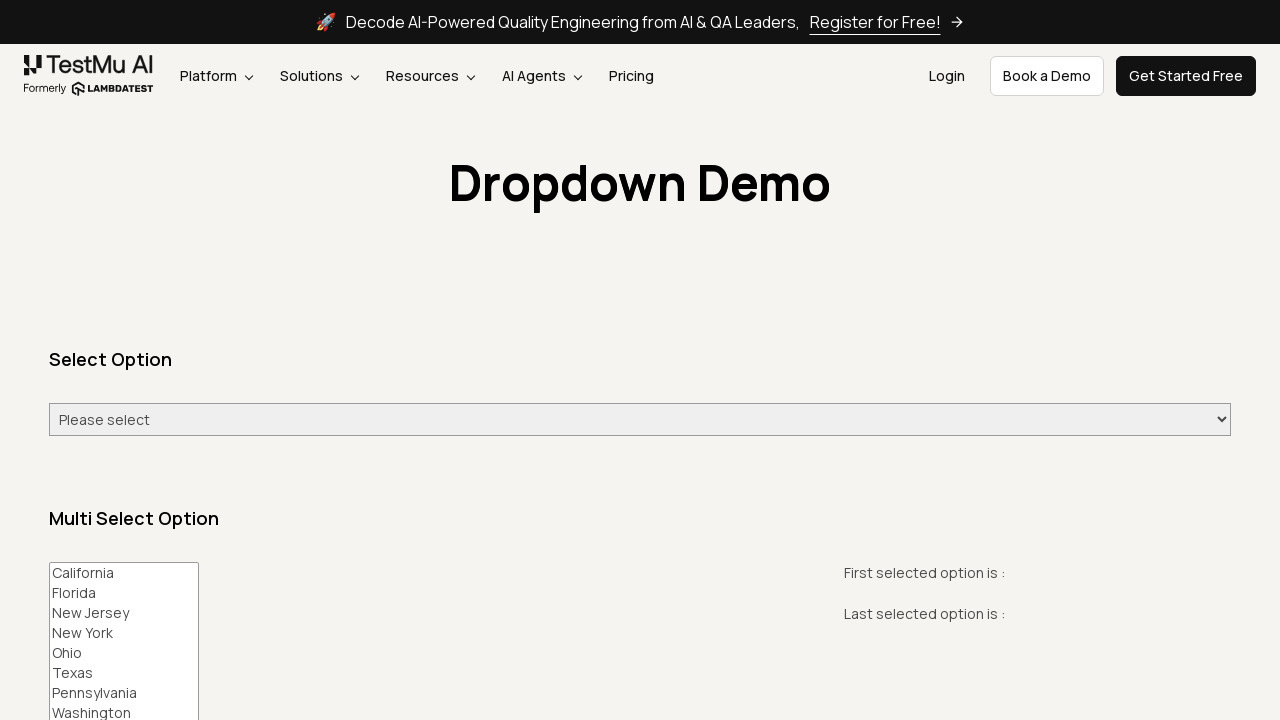

Selected Tuesday option (index 2) from dropdown on #select-demo
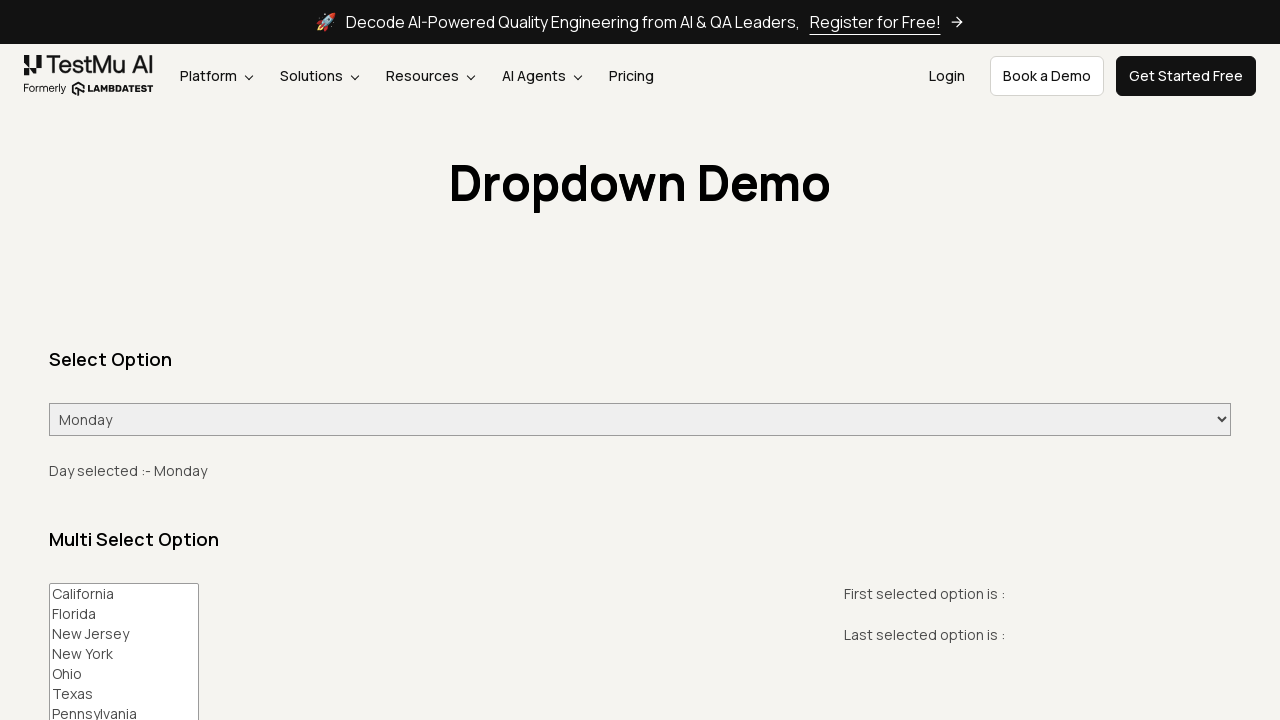

Verified selected value is displayed on page
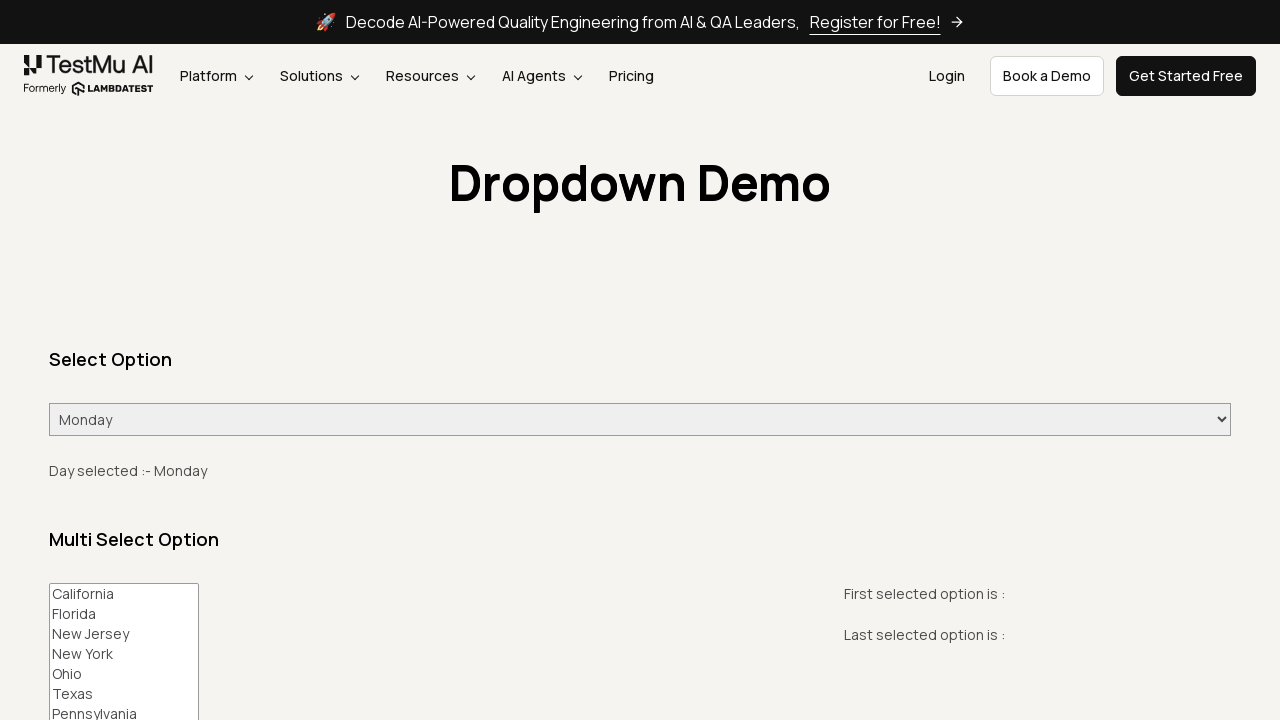

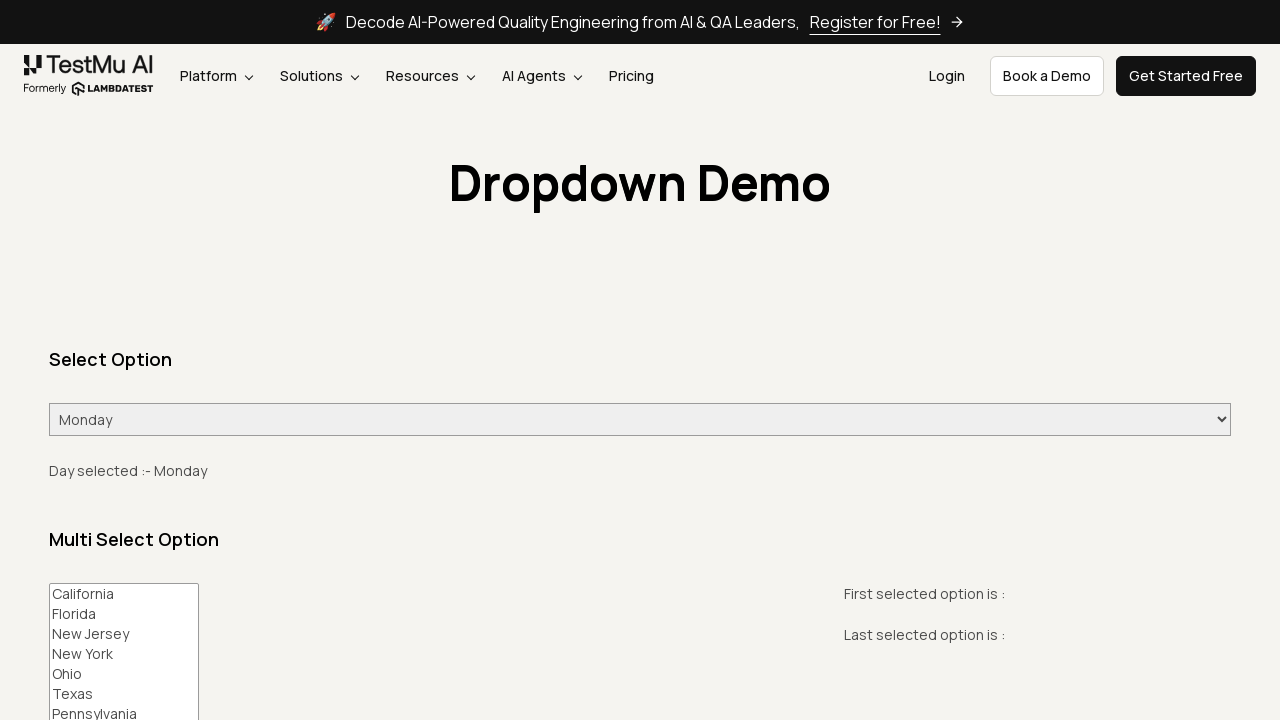